Tests file download functionality by clicking a download button and verifying the download path

Starting URL: https://demoqa.com/upload-download/

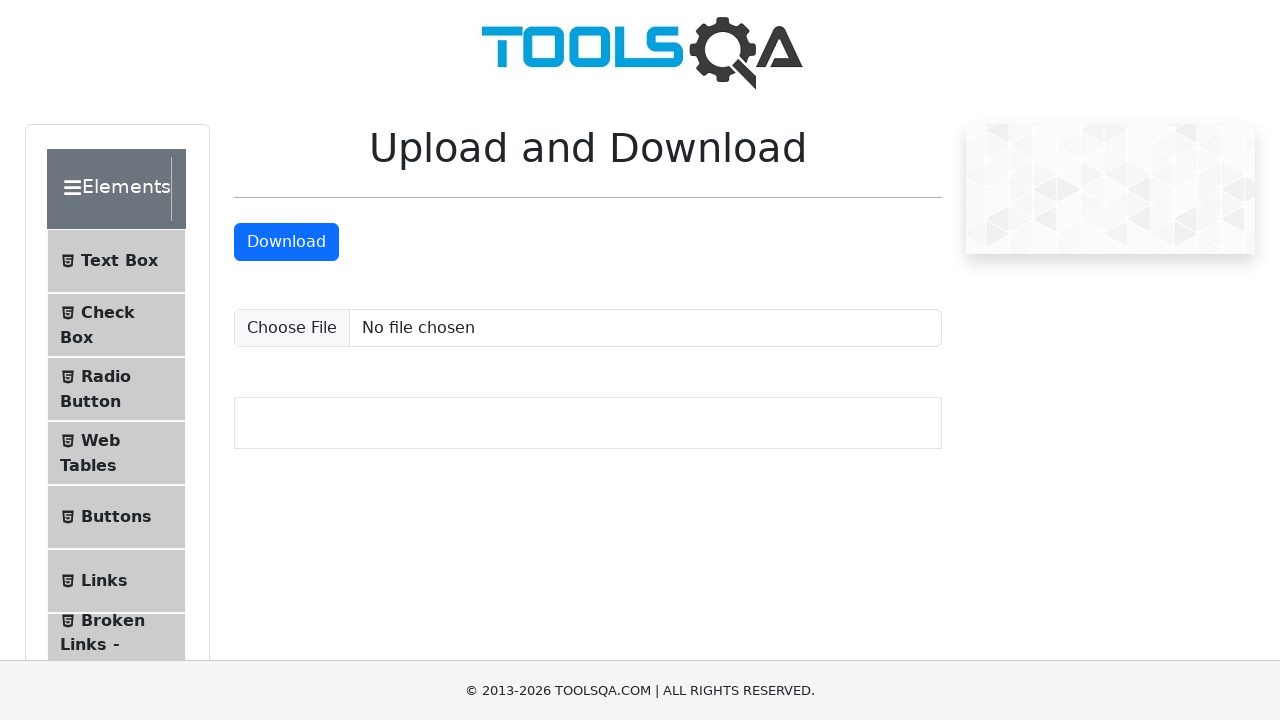

Waited for download button to be visible
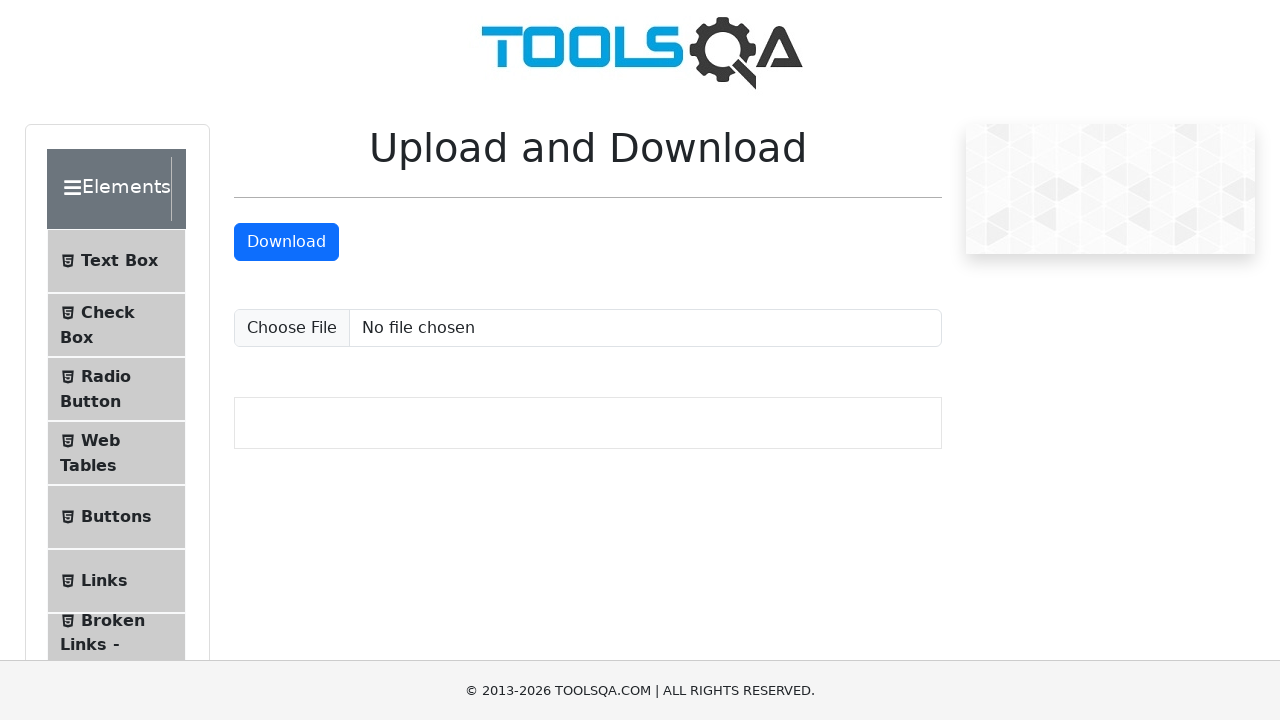

Clicked download button and initiated file download at (286, 242) on #downloadButton
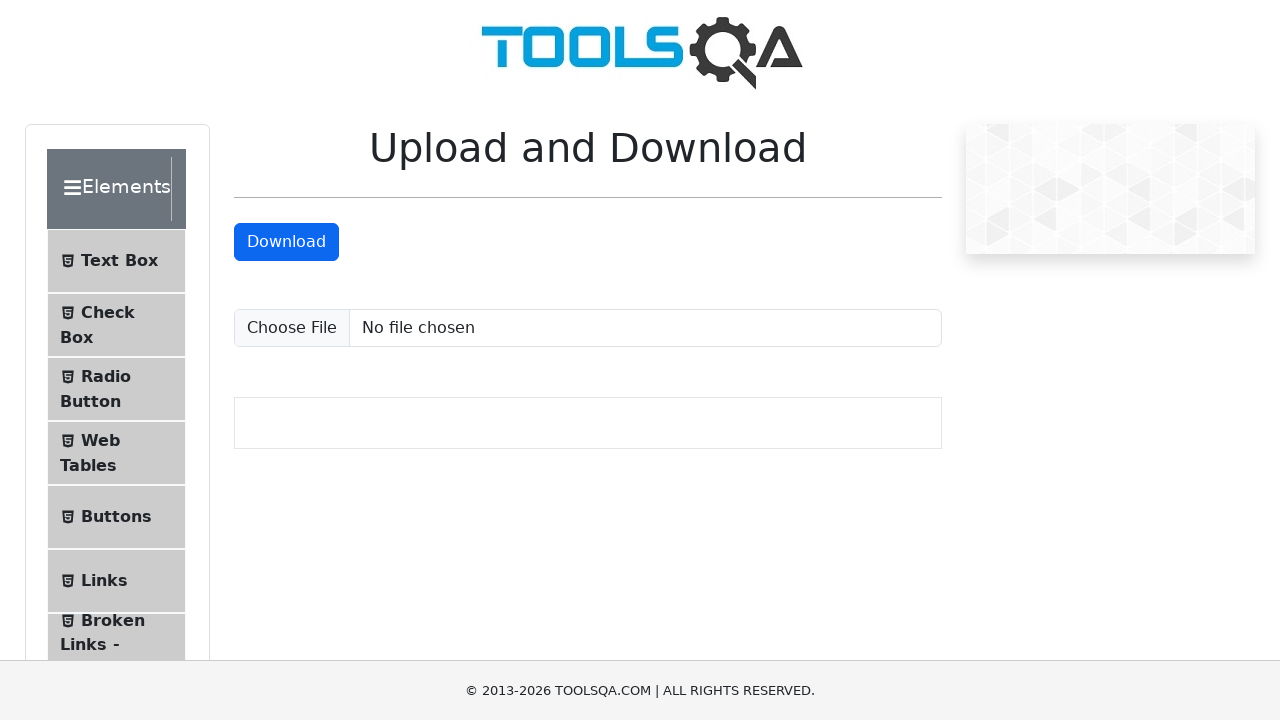

Retrieved download object from download event
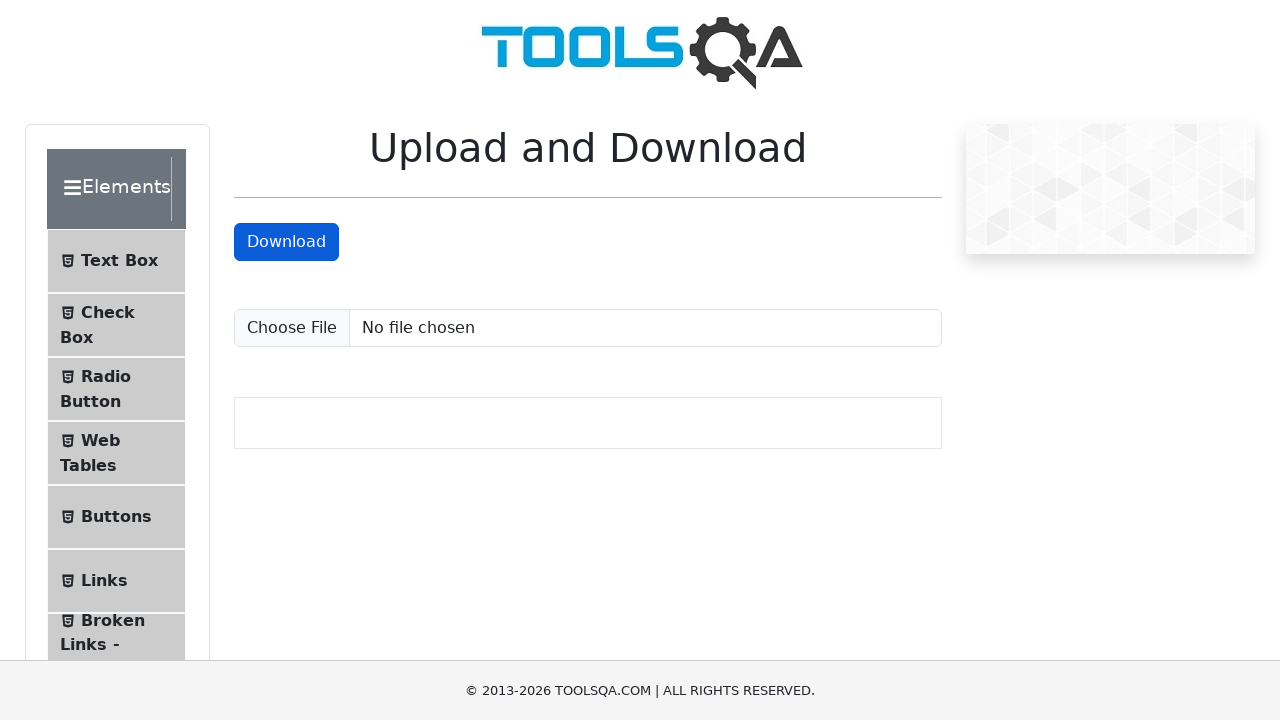

Verified download path exists
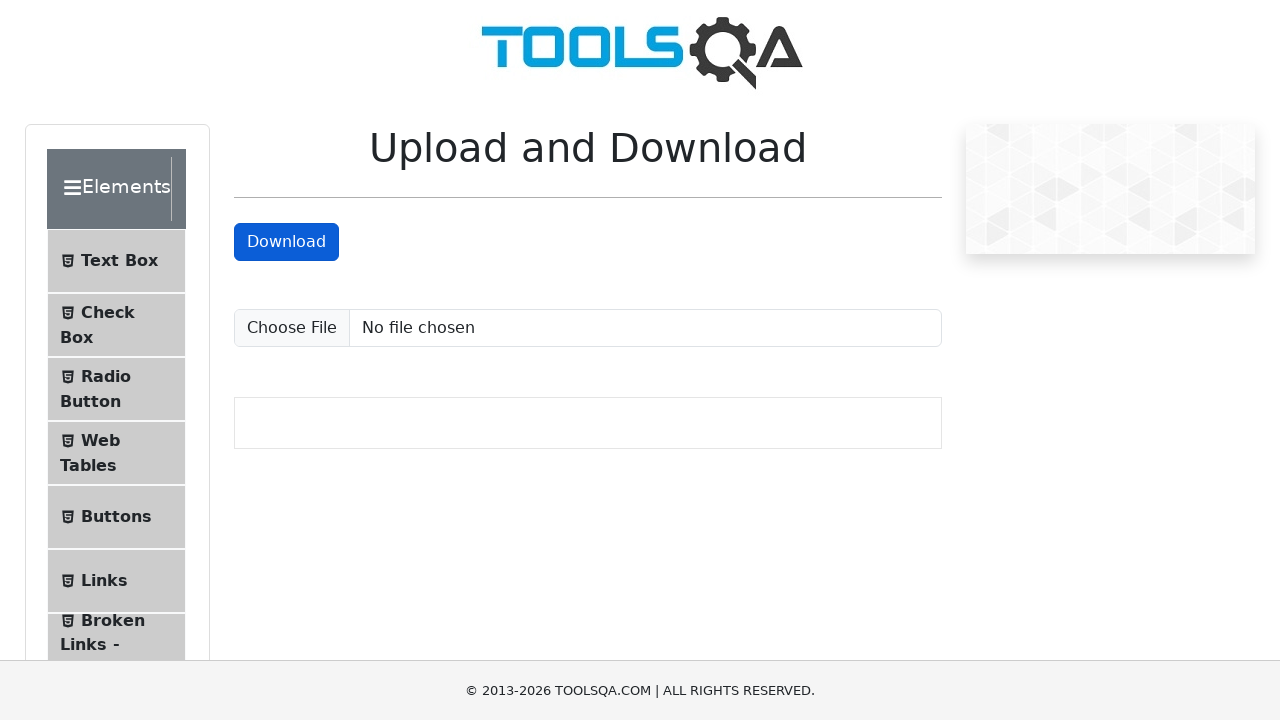

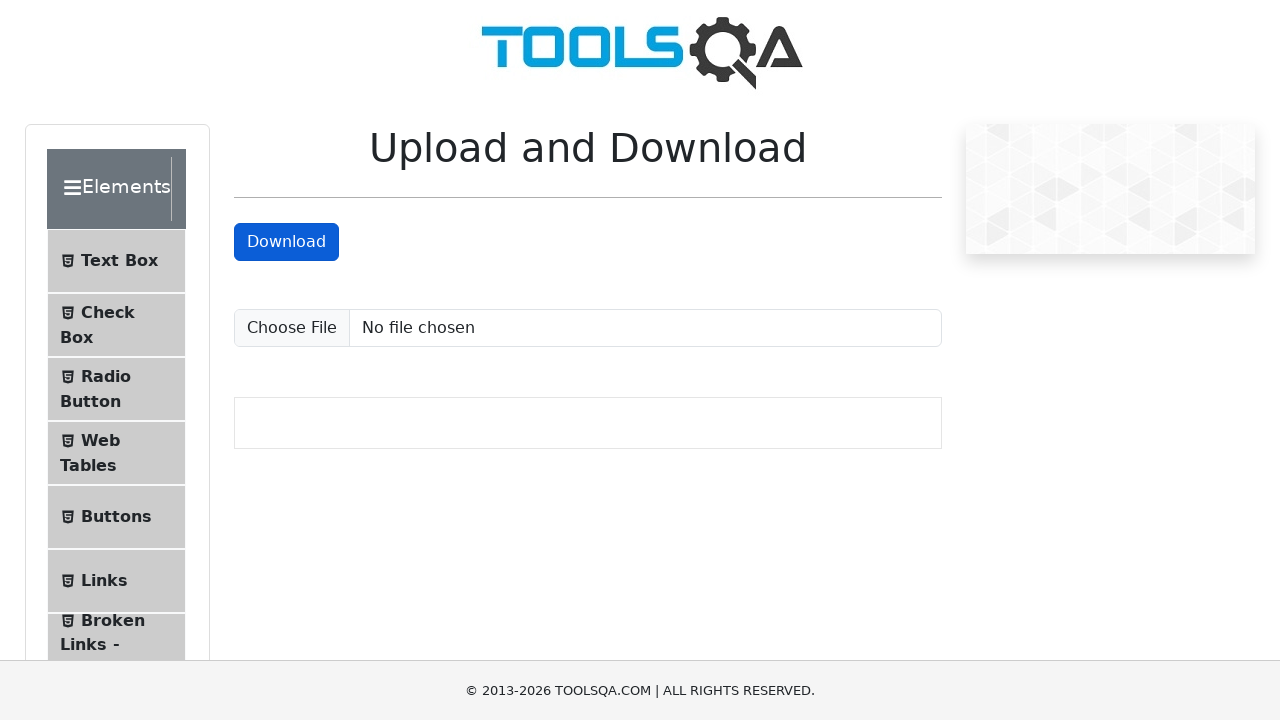